Opens the LIC India website, then opens HDFC Bank website in a new browser window/tab to test multi-window navigation functionality

Starting URL: https://licindia.in/

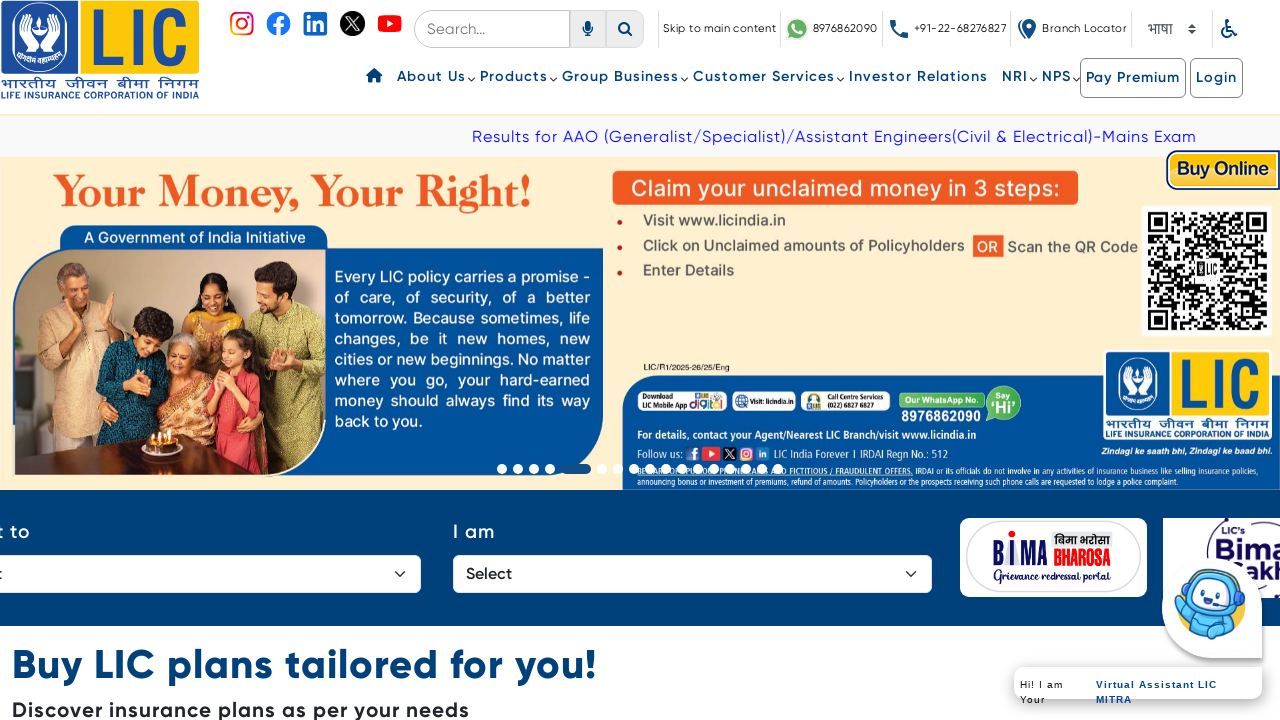

Opened new browser tab/window
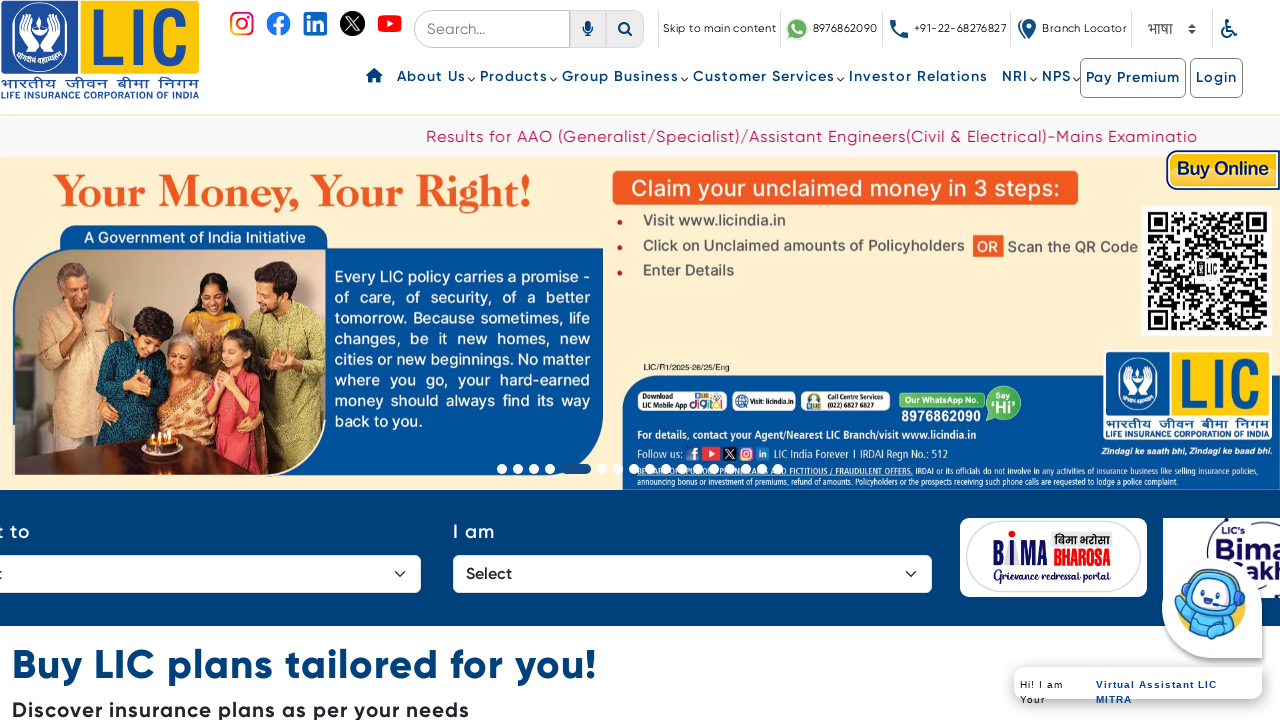

Navigated to HDFC Bank website in new tab
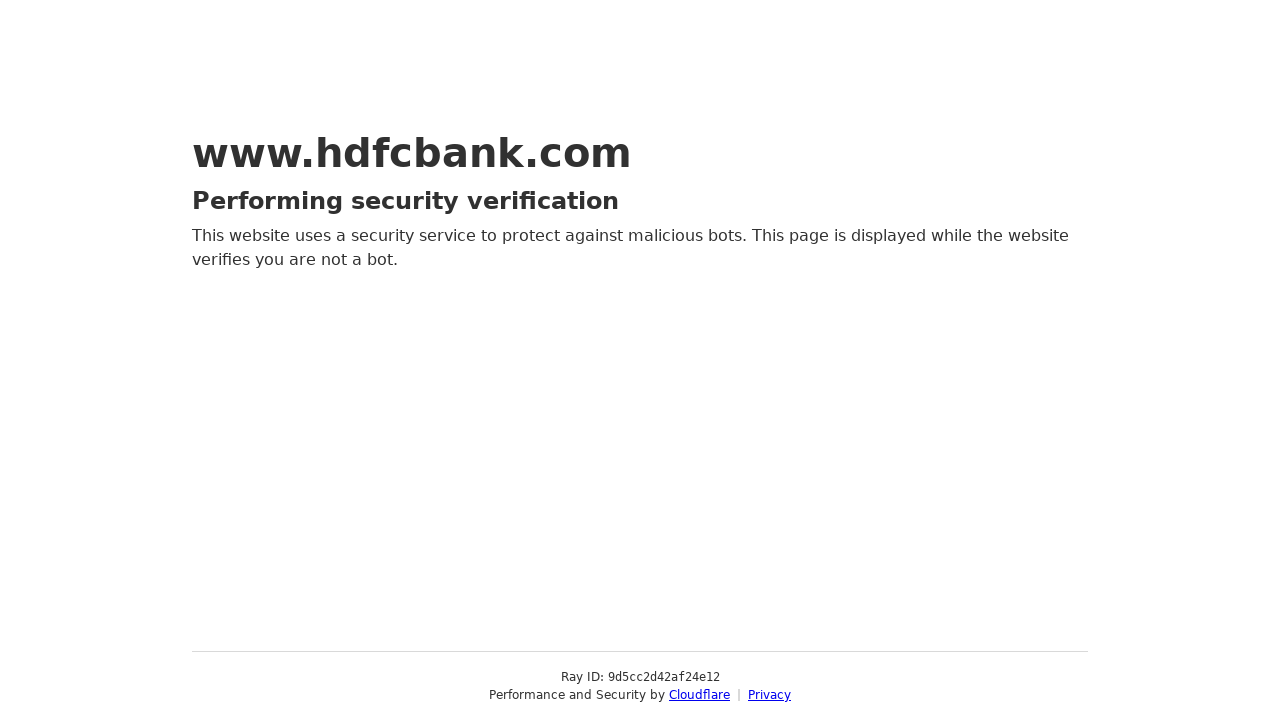

HDFC Bank page DOM content loaded
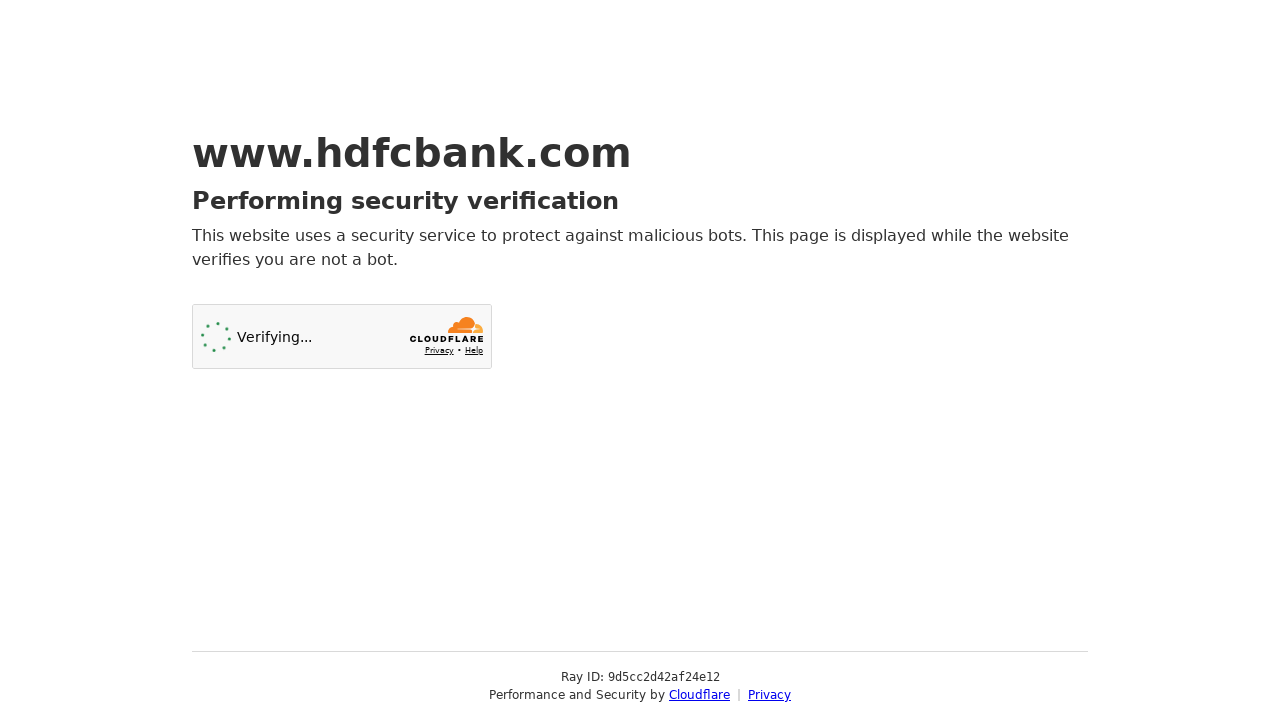

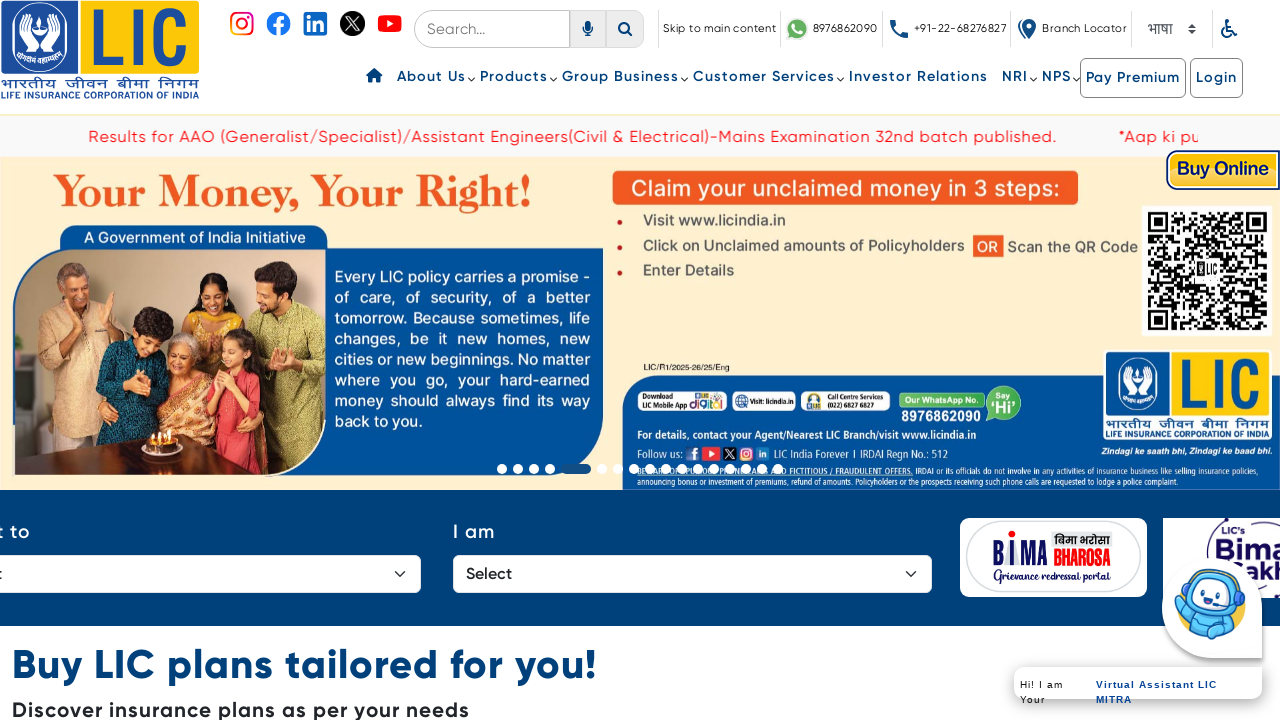